Navigates to a basic demo page and clicks the female radio button option

Starting URL: https://prafpawar11.github.io/basicdemo.html

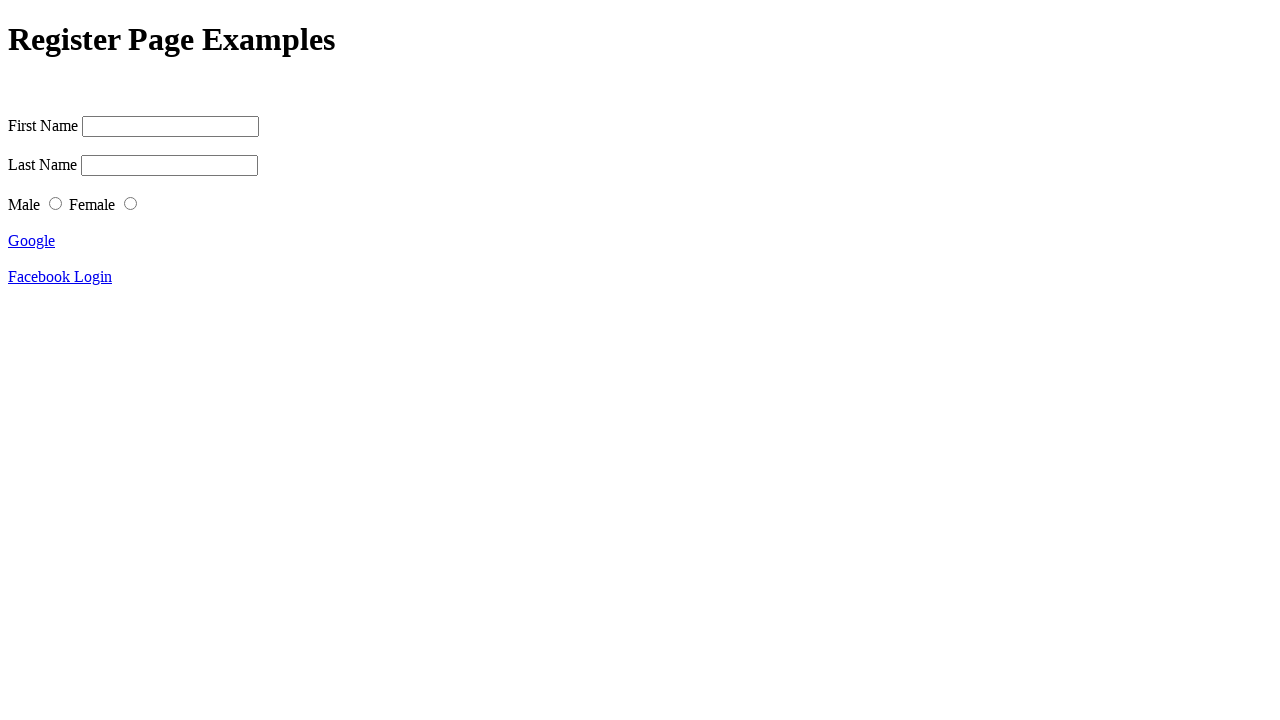

Navigated to basic demo page
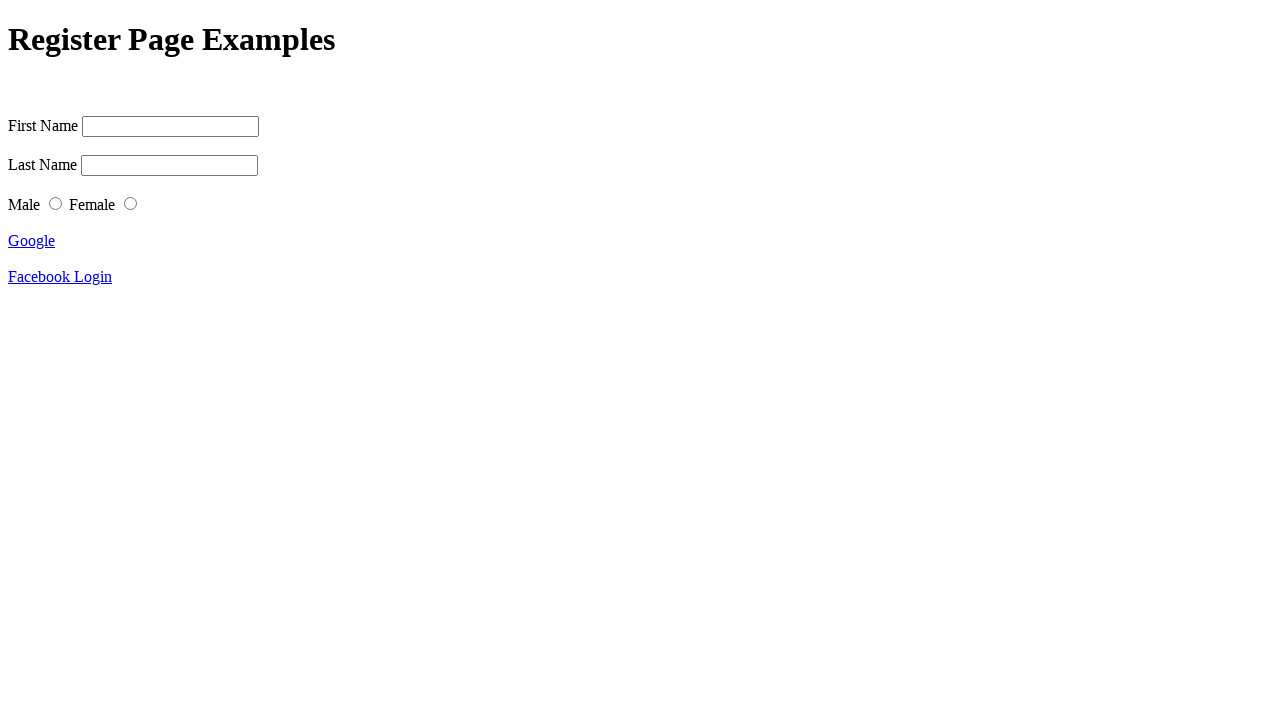

Clicked the female radio button option at (130, 203) on #female
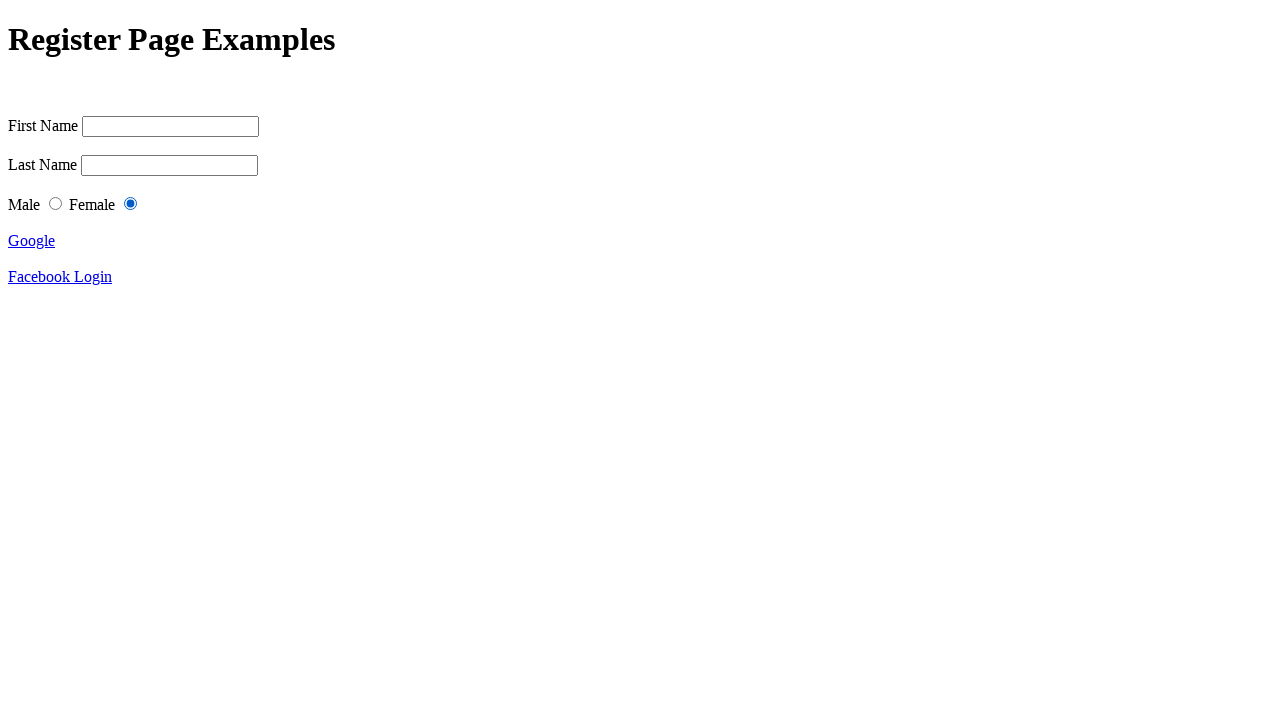

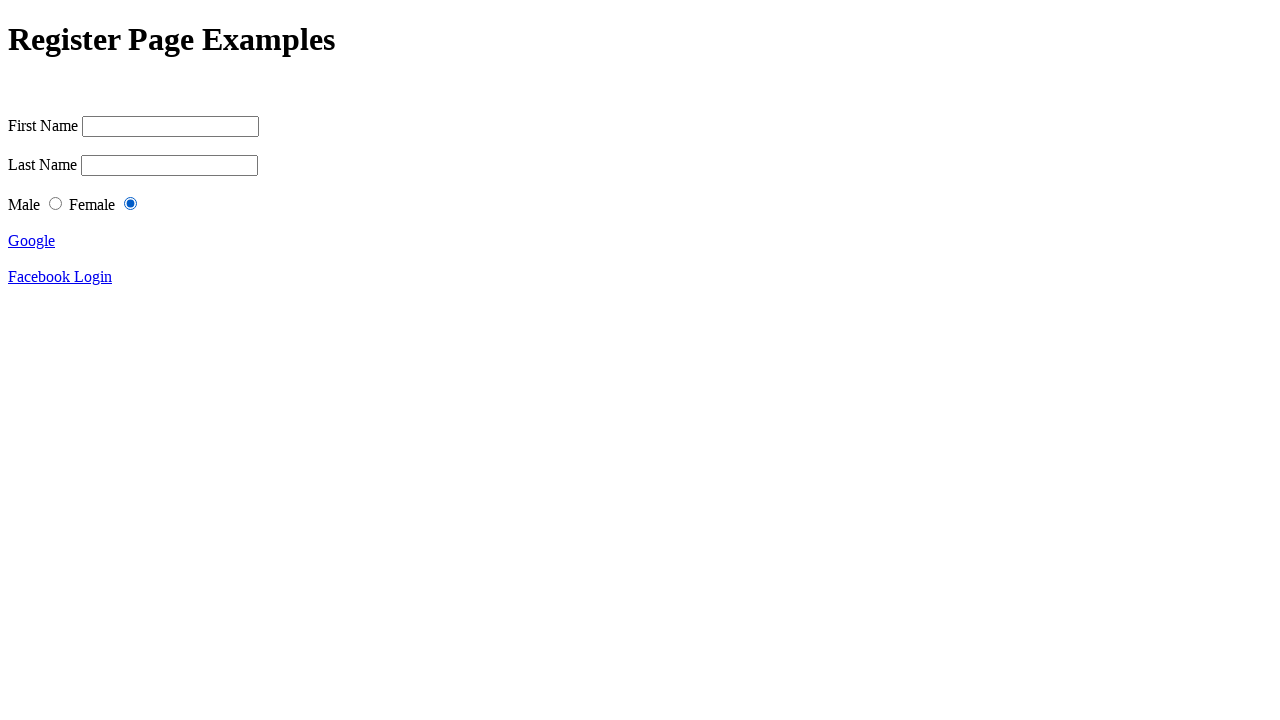